Tests multi-select dropdown functionality by selecting multiple options using different selection methods (by index, by value, by visible text) and then deselecting one option.

Starting URL: https://www.hyrtutorials.com/p/html-dropdown-elements-practice.html

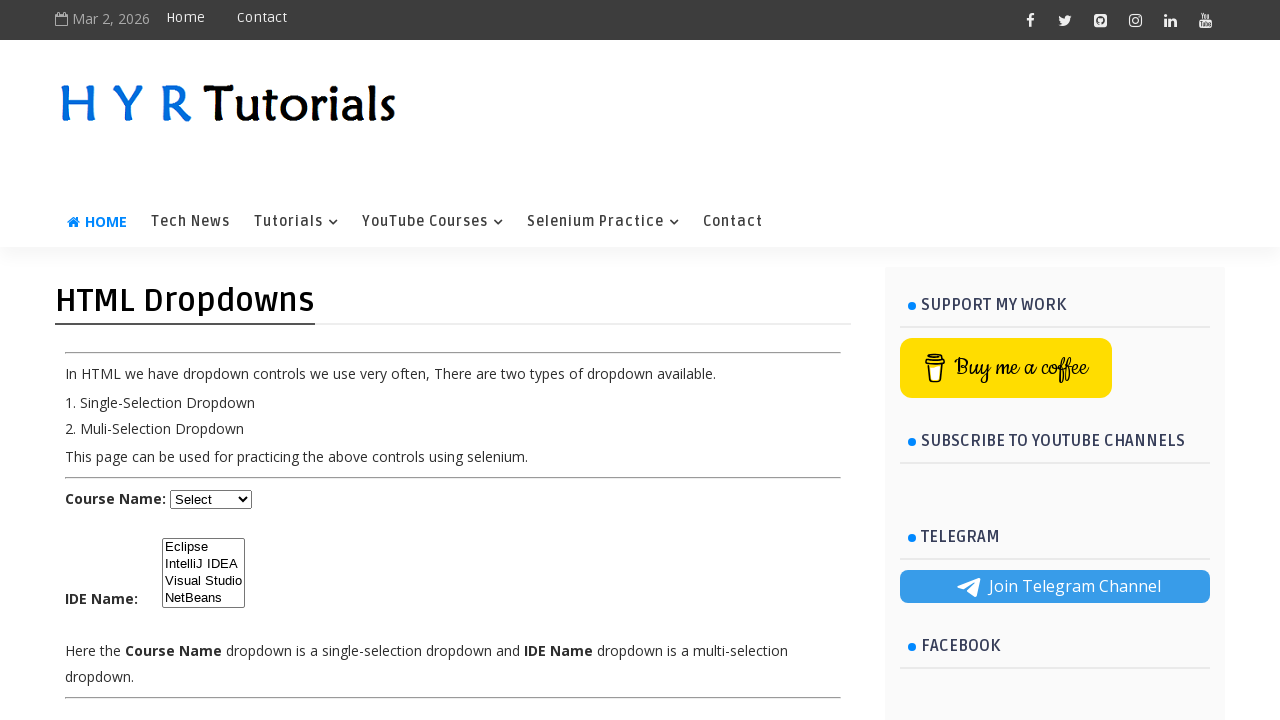

Multi-select dropdown (#ide) is visible
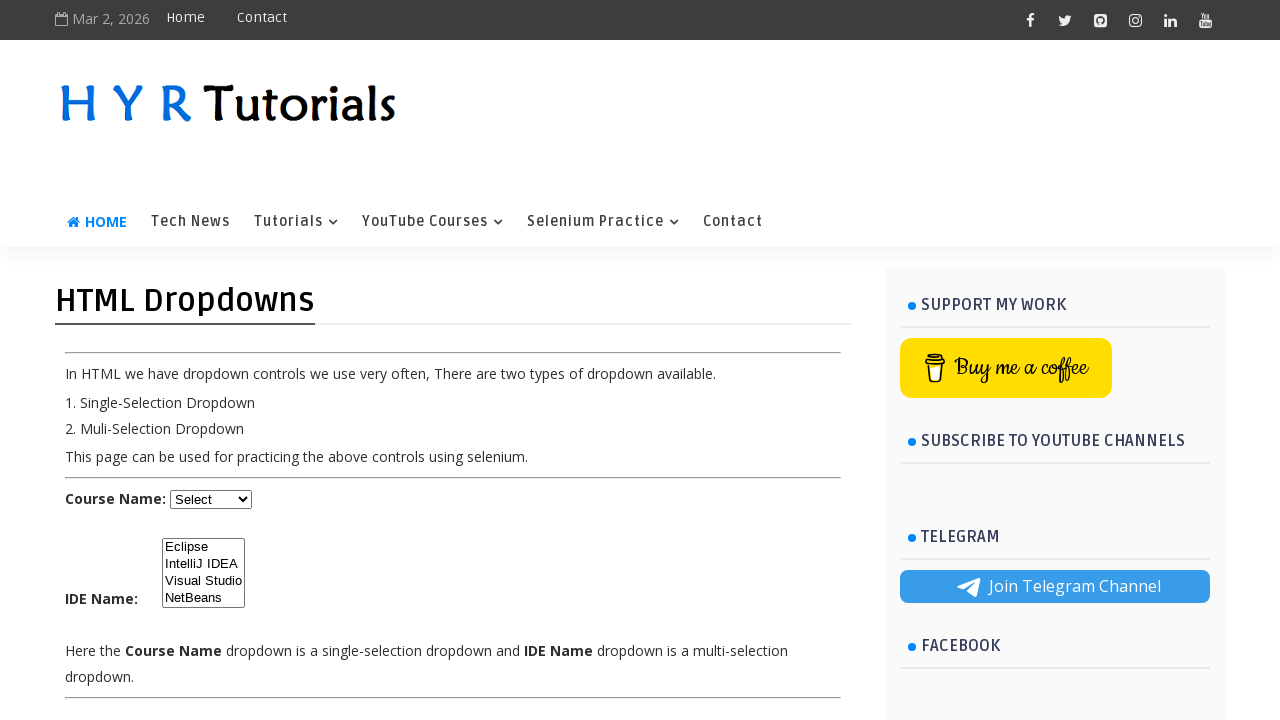

Selected Eclipse option by index (0) on #ide
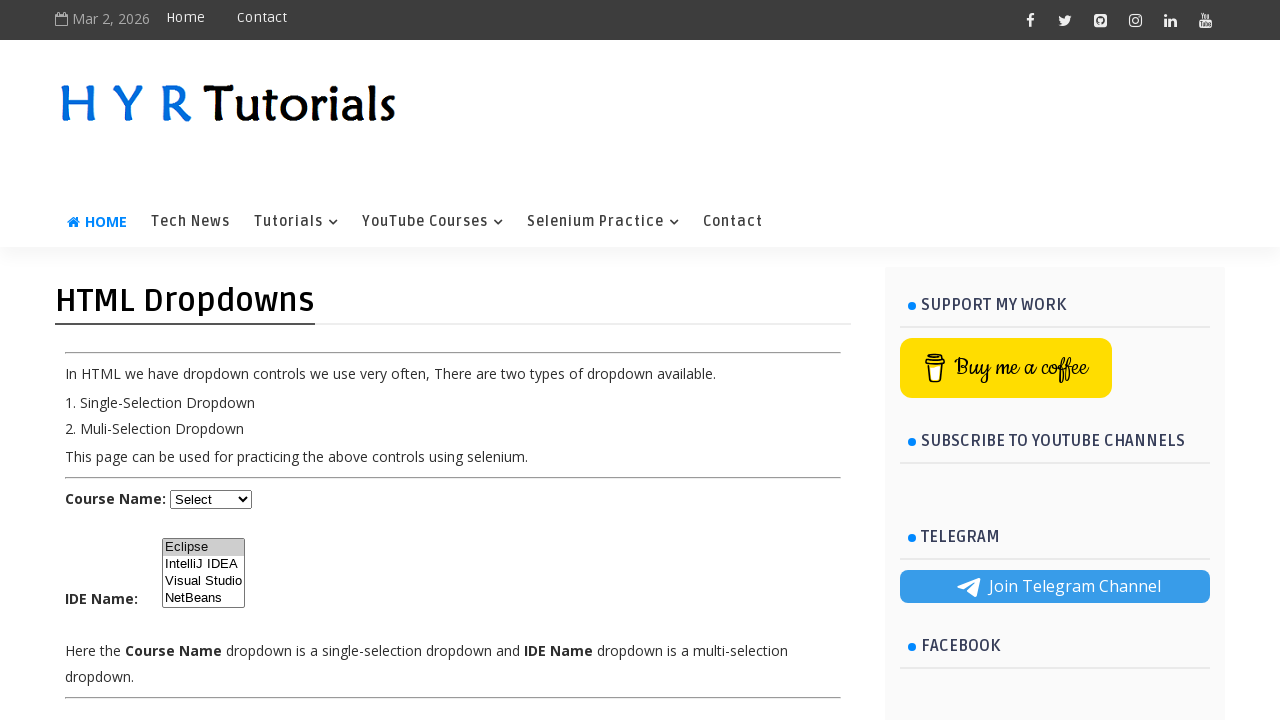

Selected IntelliJ option by value (ij) on #ide
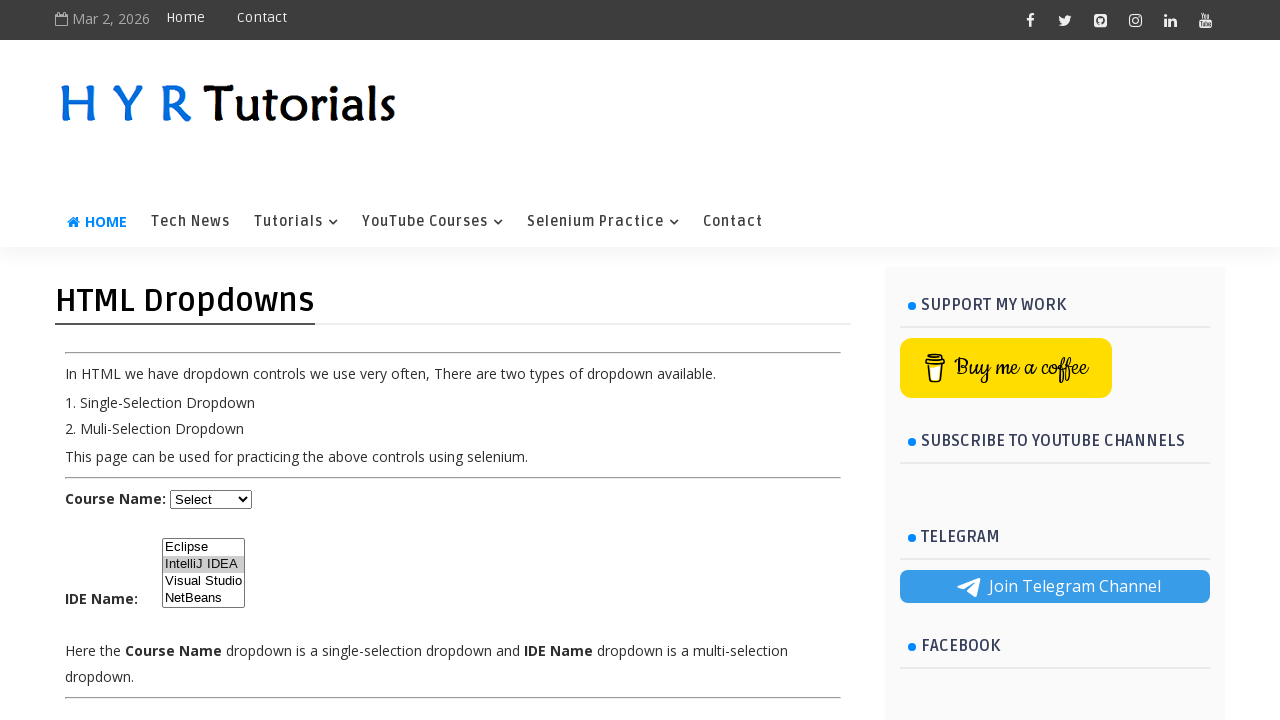

Selected NetBeans option by label (NetBeans) on #ide
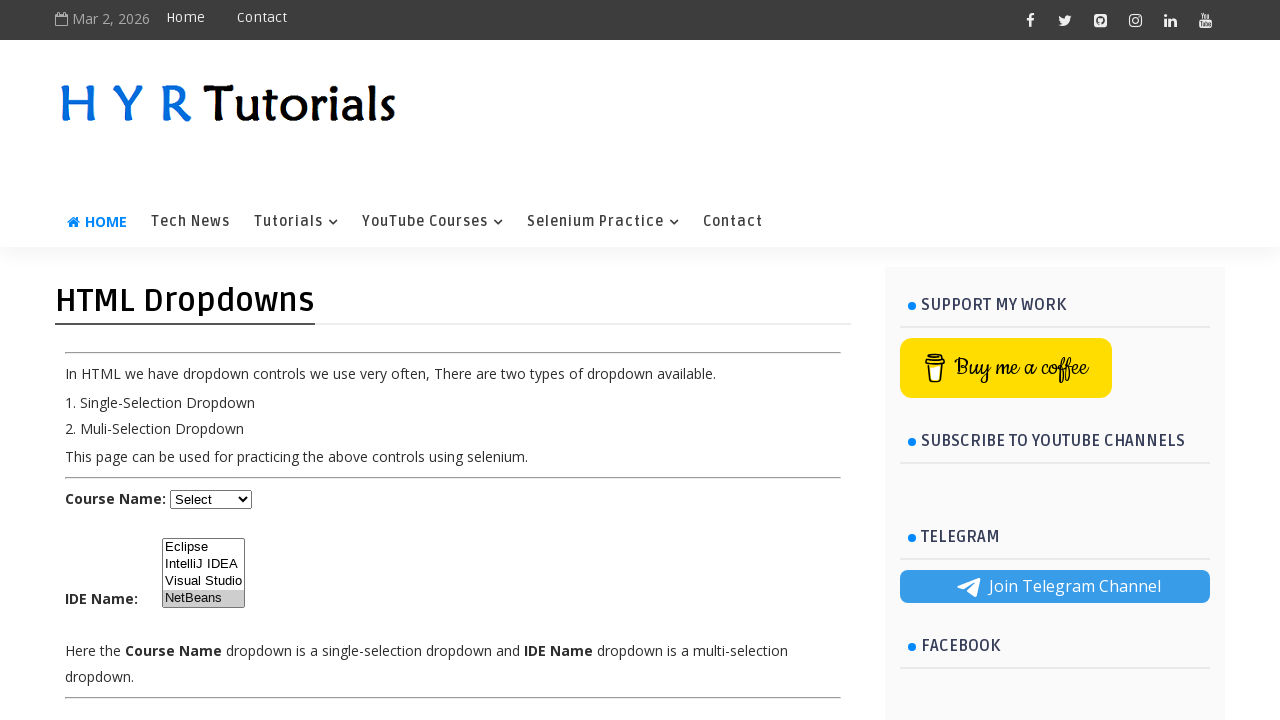

Selected multiple options: Eclipse (ec), IntelliJ (ij), and NetBeans (nb) on #ide
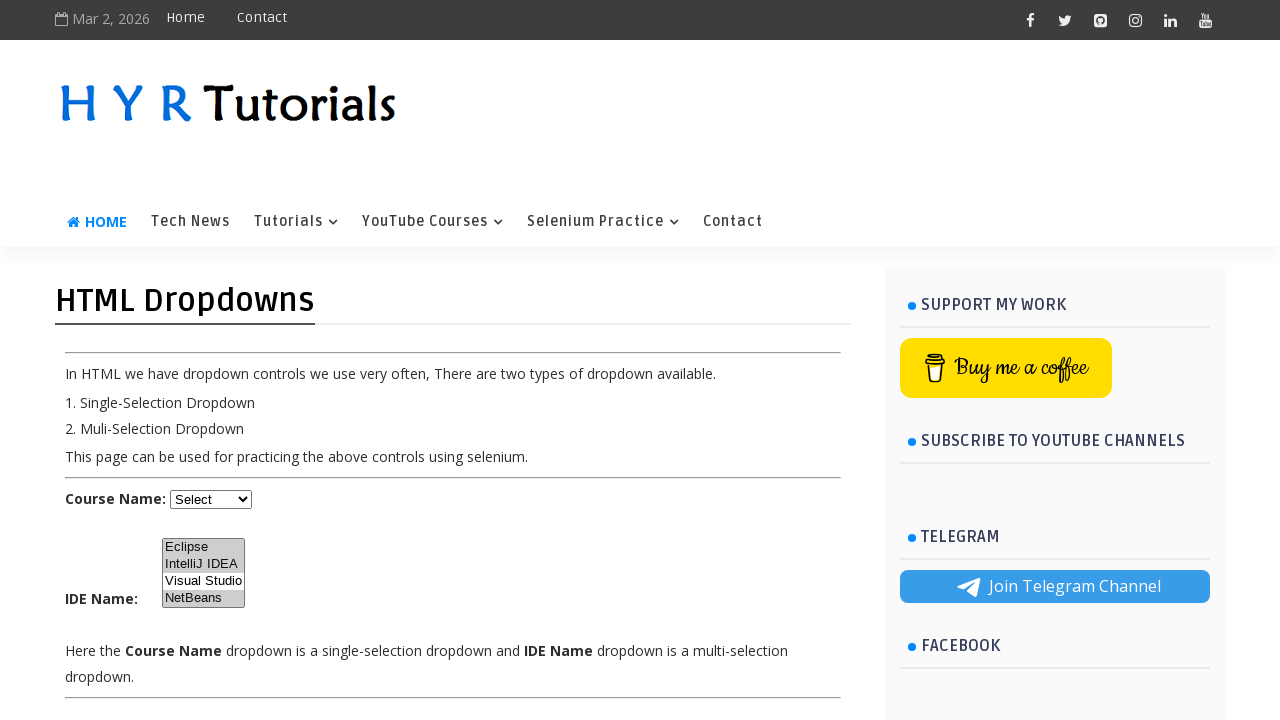

Deselected IntelliJ, kept Eclipse (ec) and NetBeans (nb) selected on #ide
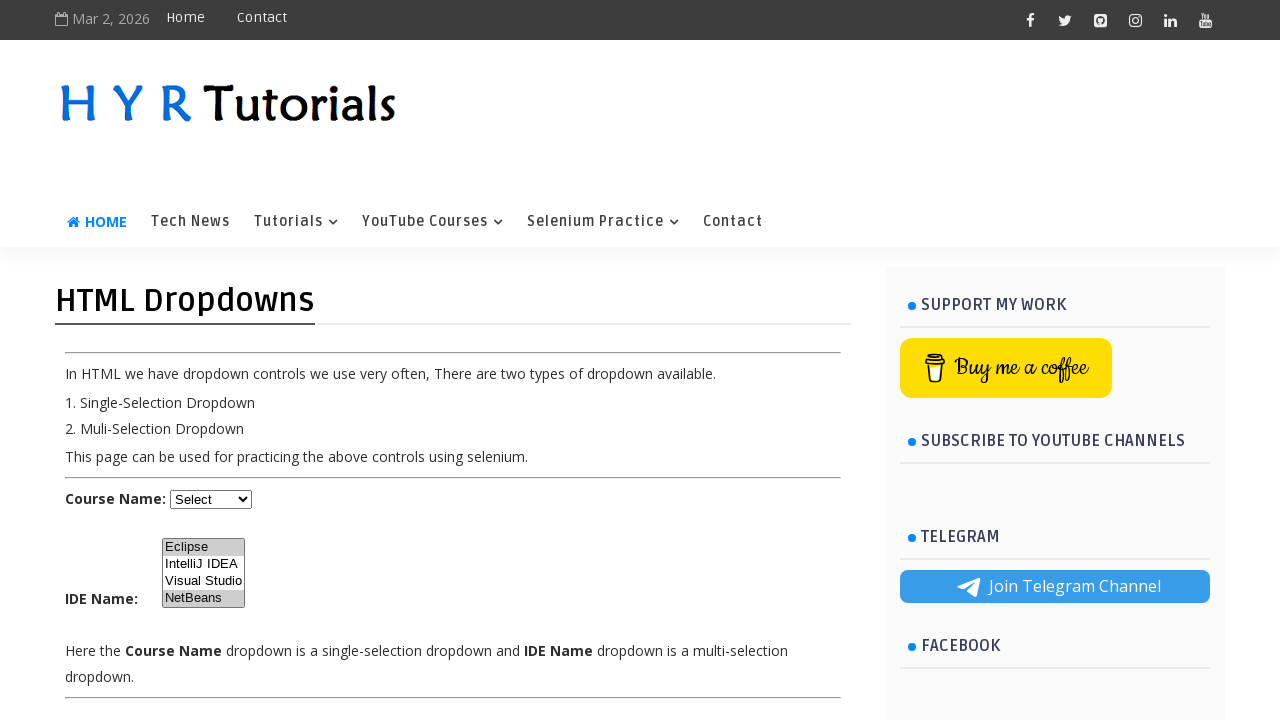

Multi-select dropdown (#ide) still visible with final selections
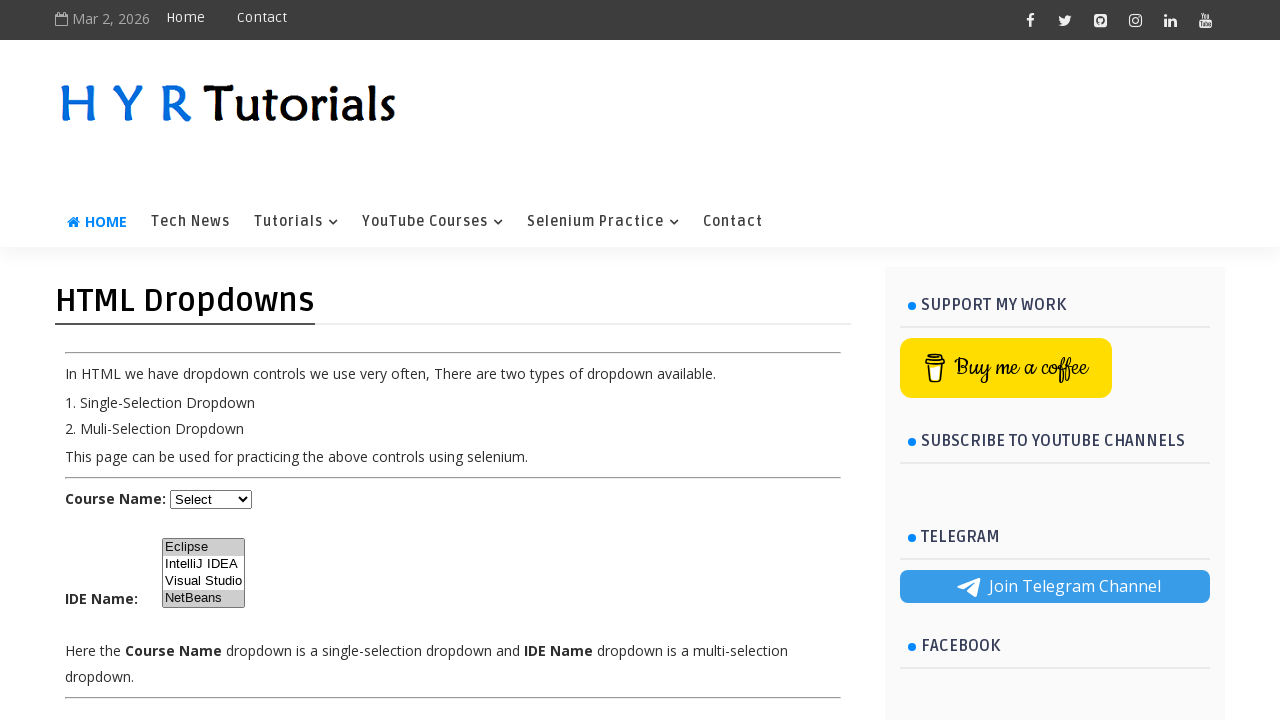

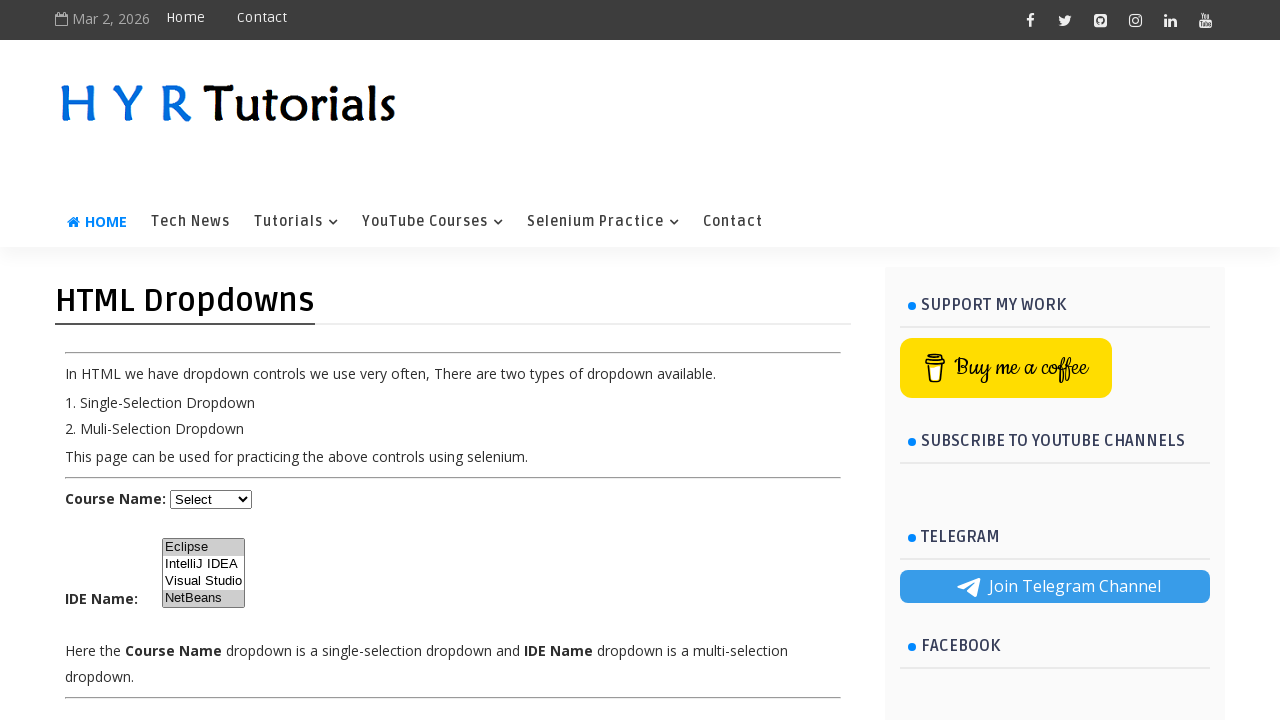